Tests JavaScript confirm dialog by clicking a button to trigger it, dismissing (canceling) the dialog, and verifying the cancel result message.

Starting URL: https://automationfc.github.io/basic-form/

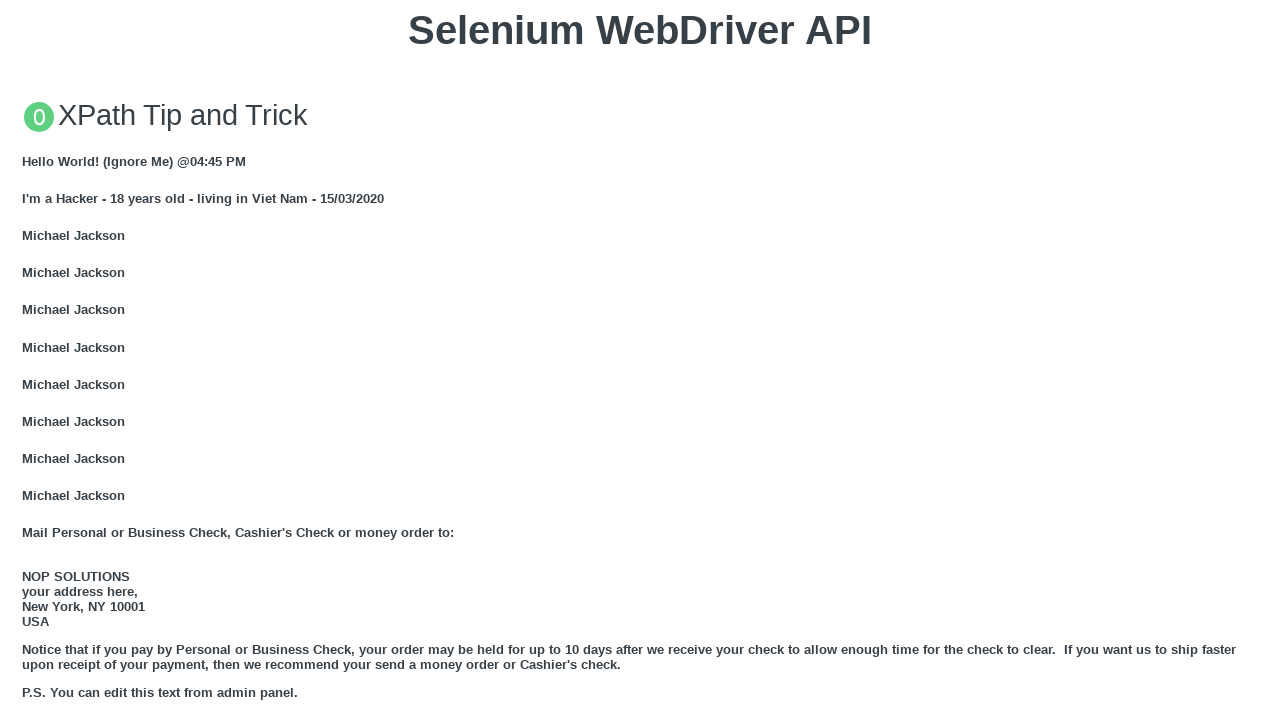

Set up dialog handler to dismiss confirm dialog
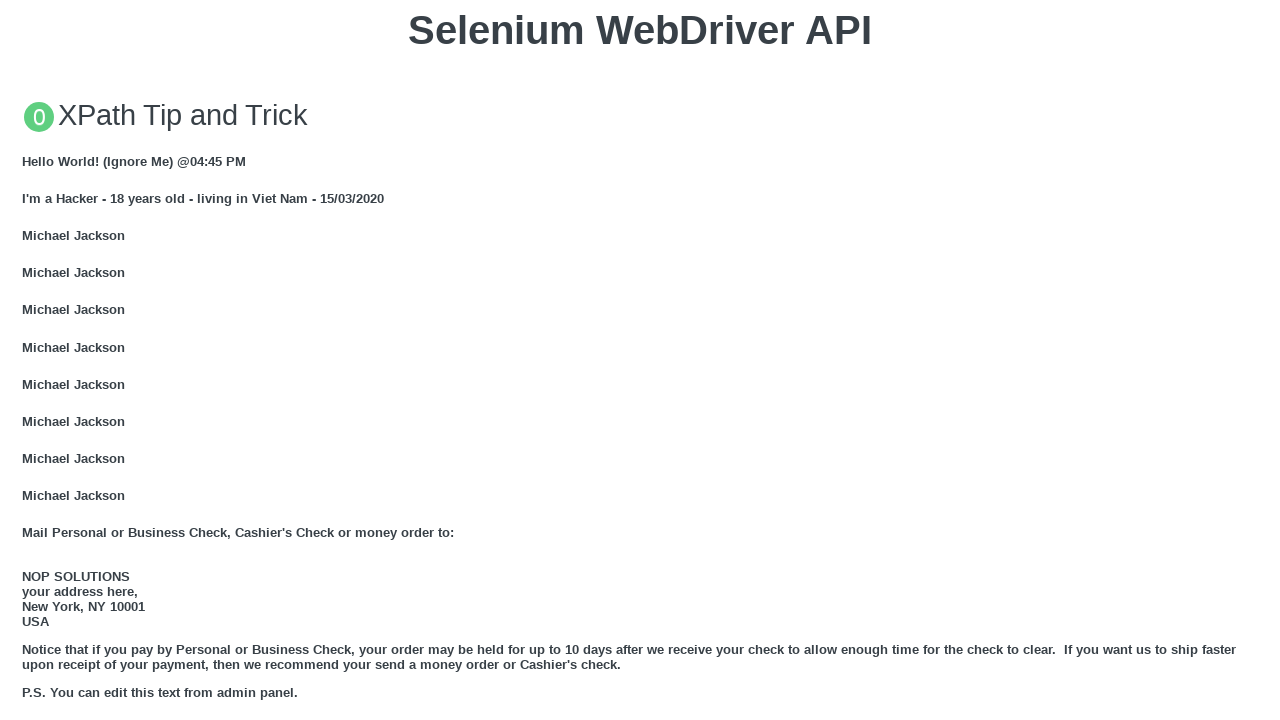

Clicked button to trigger JS Confirm dialog at (640, 360) on xpath=//button[text()='Click for JS Confirm']
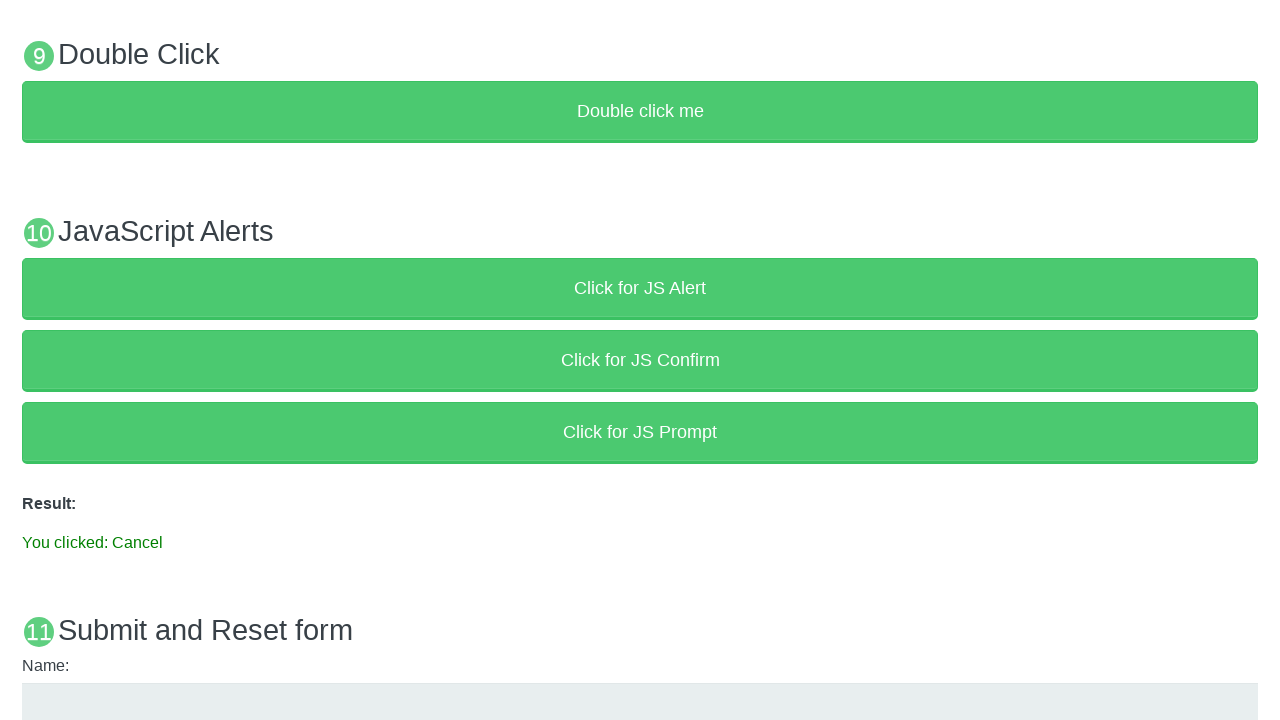

Confirmed dialog was dismissed and result message appeared
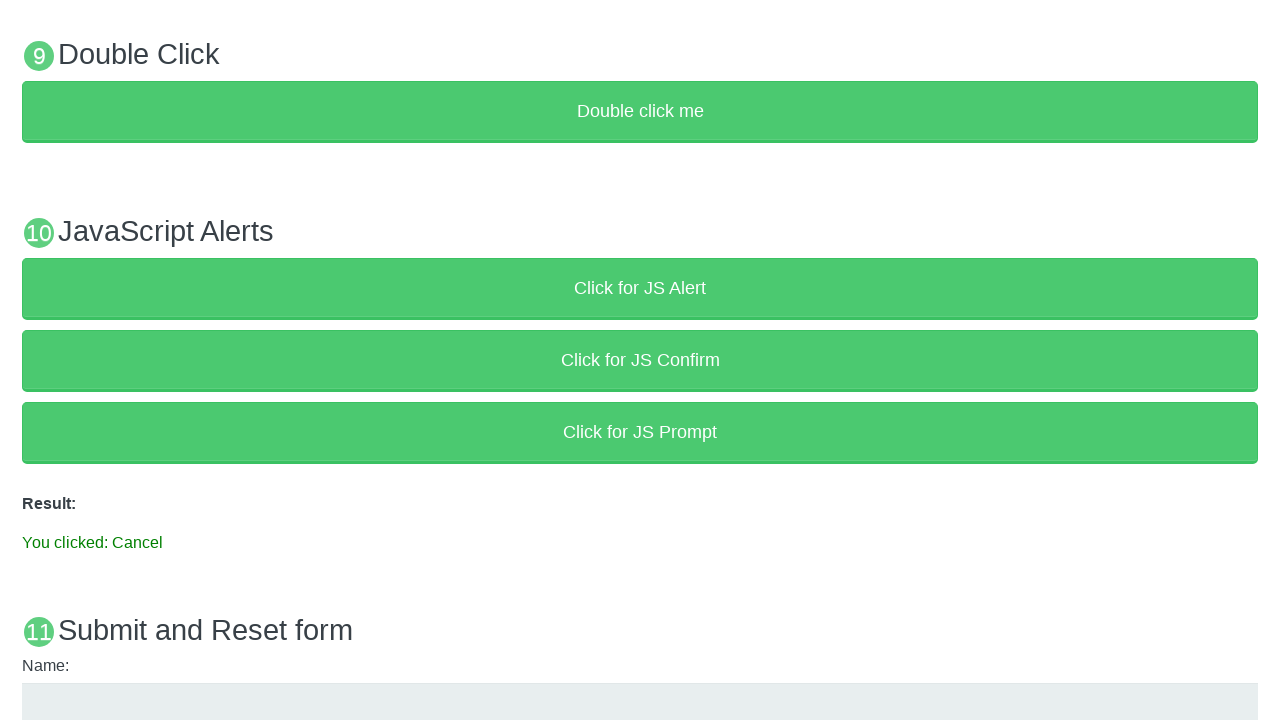

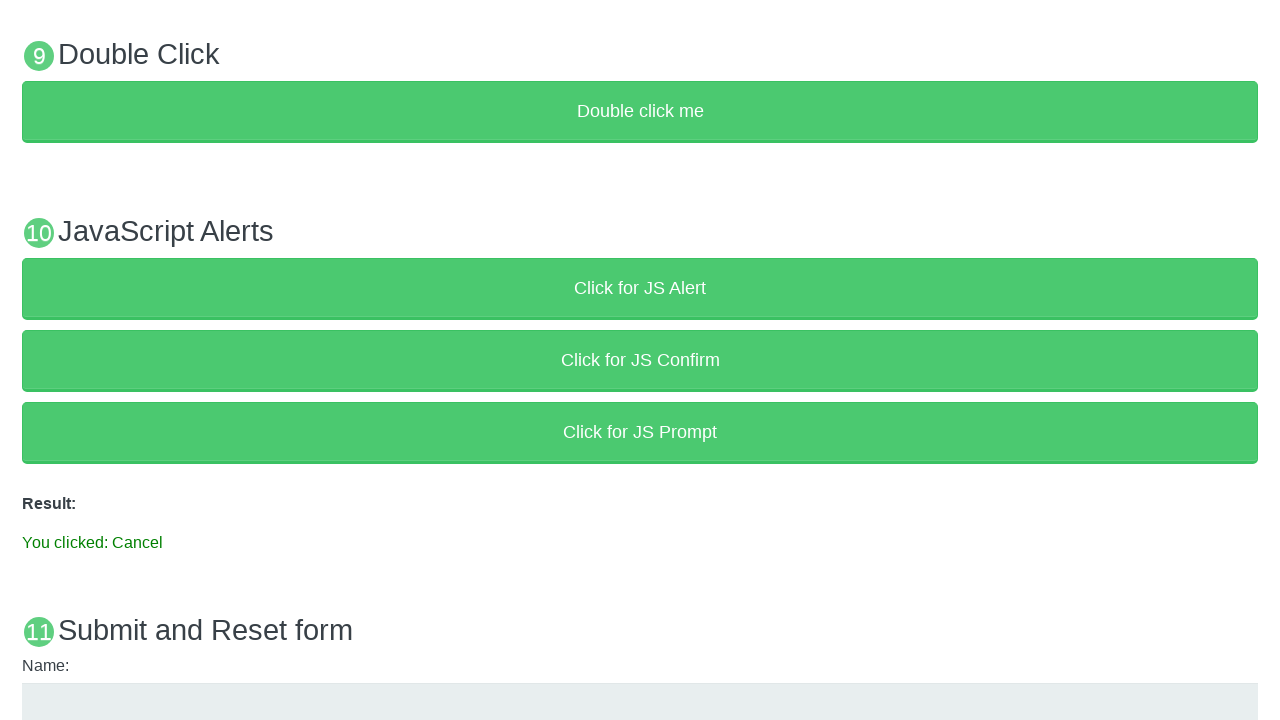